Tests that clicking the Add Element button creates delete buttons by clicking add three times and verifying three delete buttons exist

Starting URL: https://the-internet.herokuapp.com/add_remove_elements/

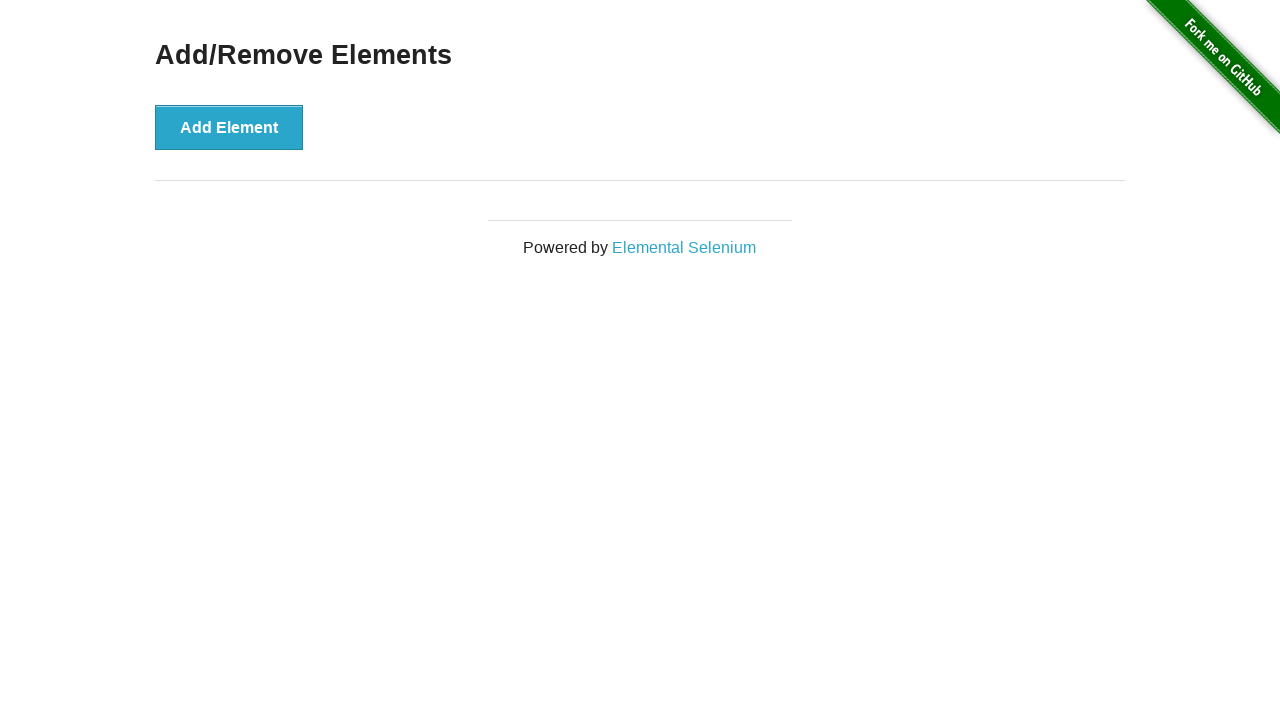

Clicked Add Element button (first time) at (229, 127) on button[onclick='addElement()']
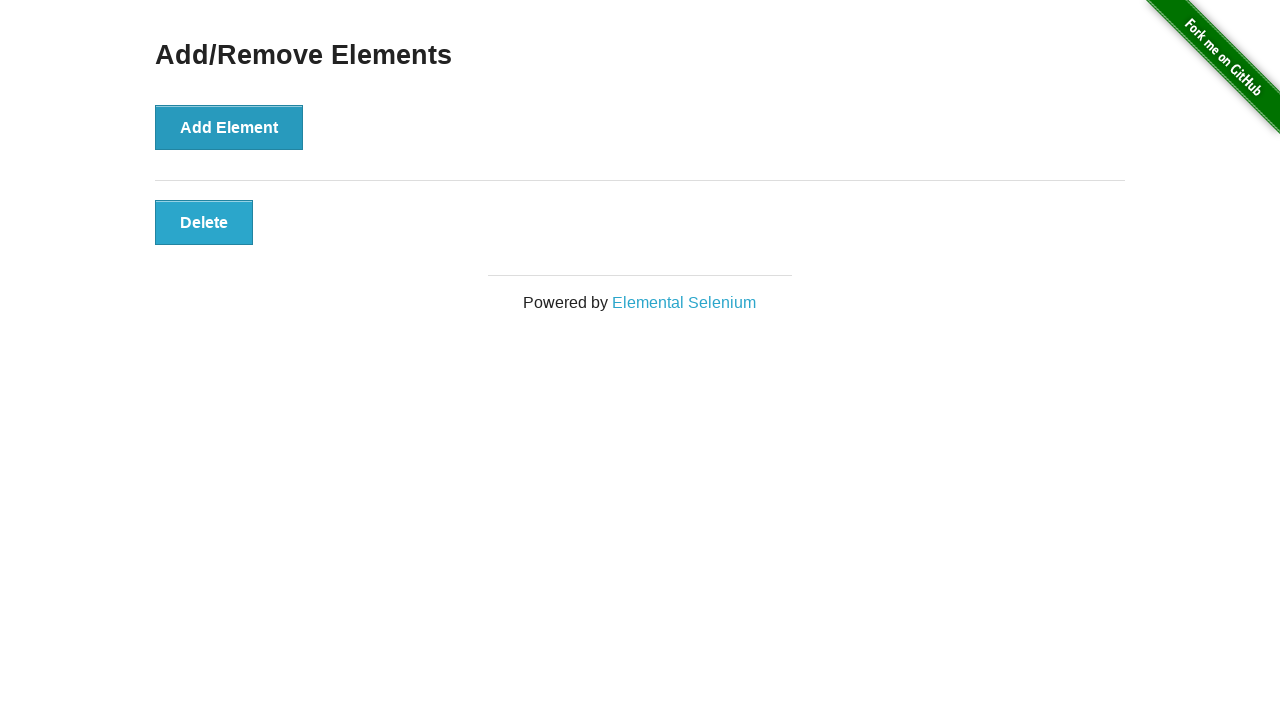

Clicked Add Element button (second time) at (229, 127) on button[onclick='addElement()']
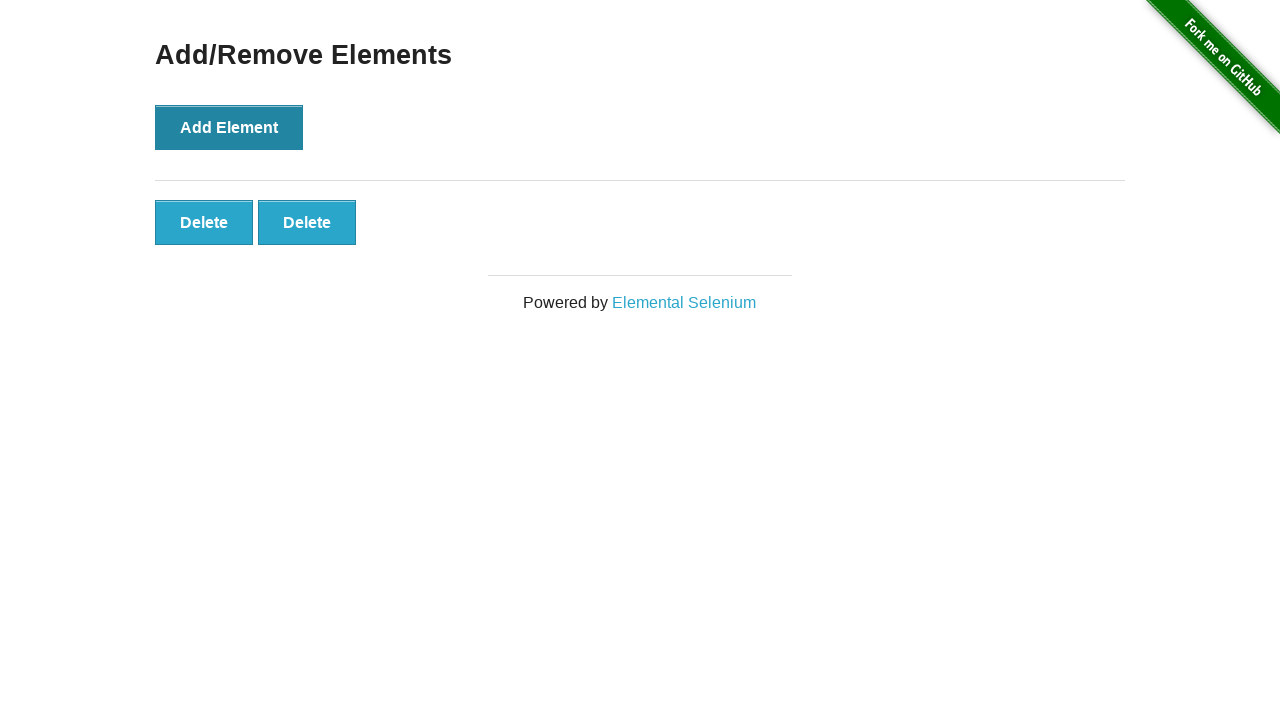

Clicked Add Element button (third time) at (229, 127) on button[onclick='addElement()']
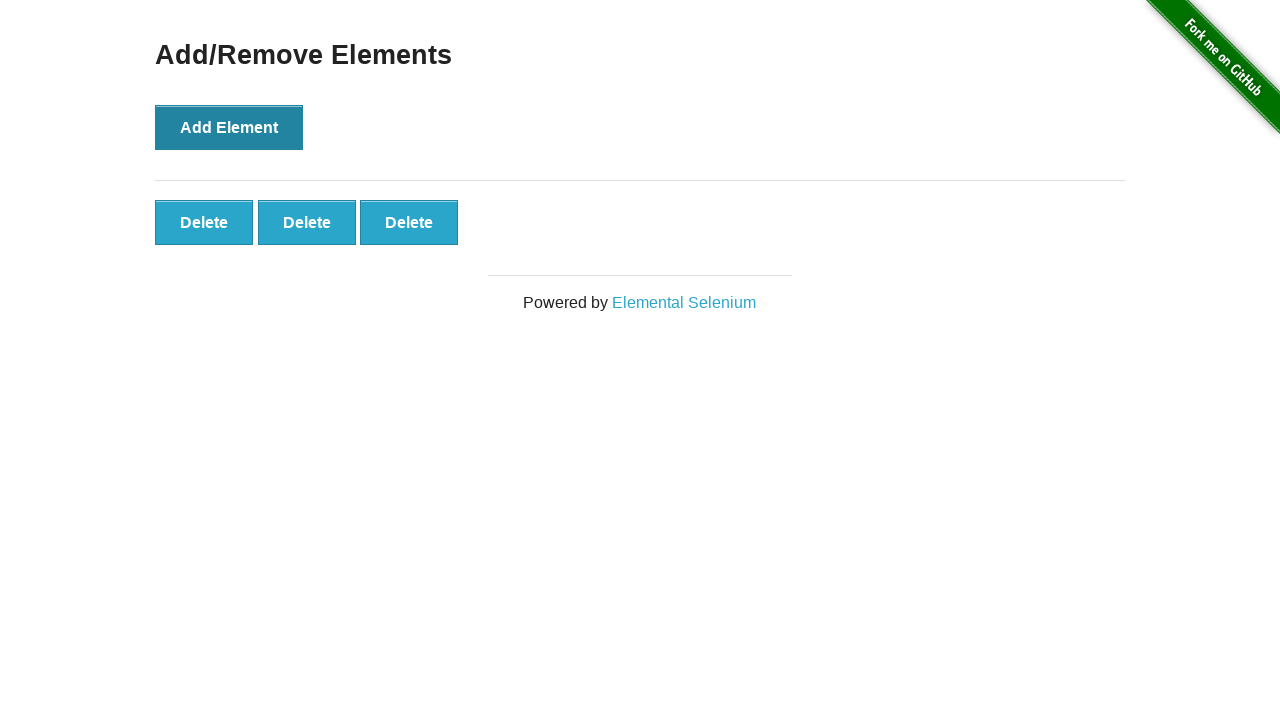

Located all delete buttons with class 'added-manually'
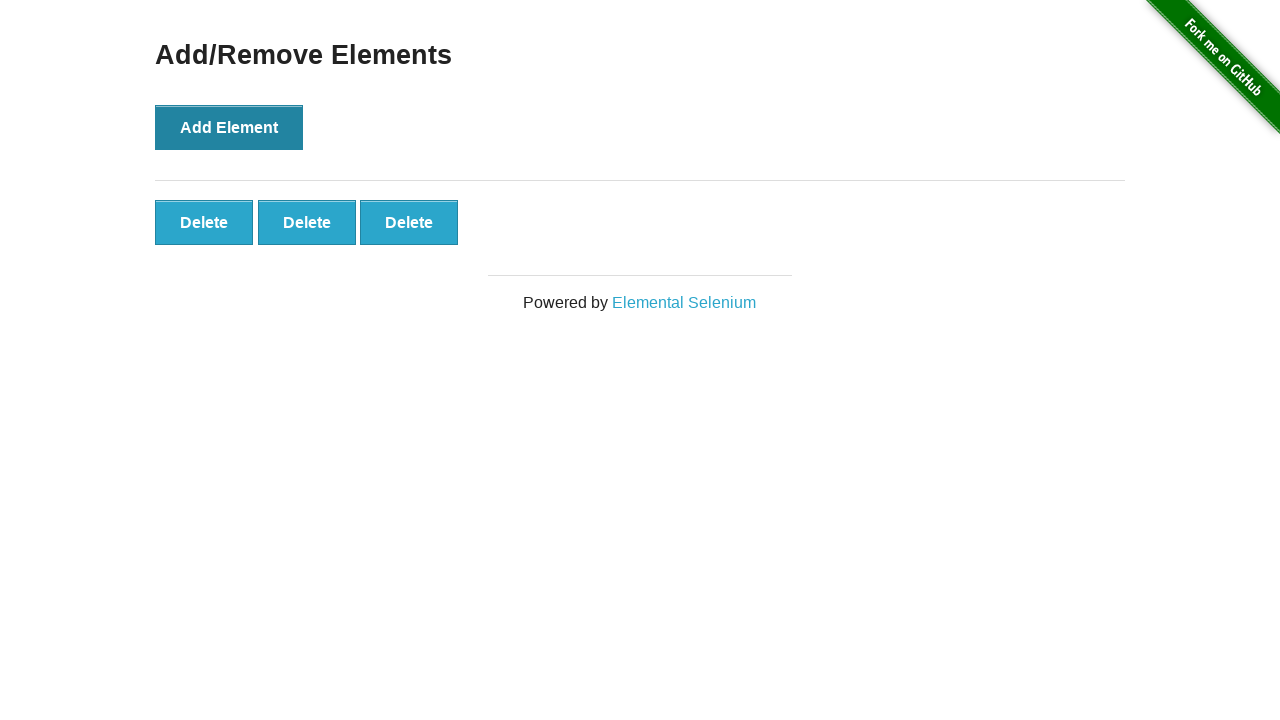

Verified that exactly 3 delete buttons exist
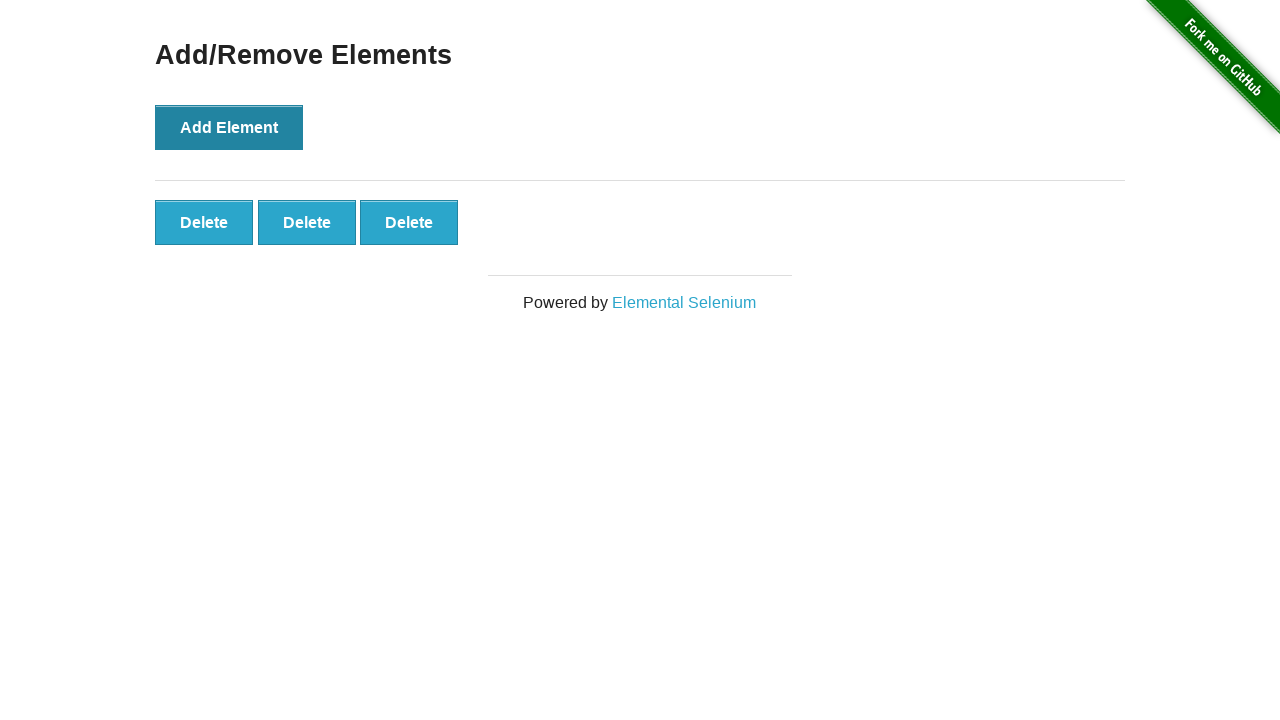

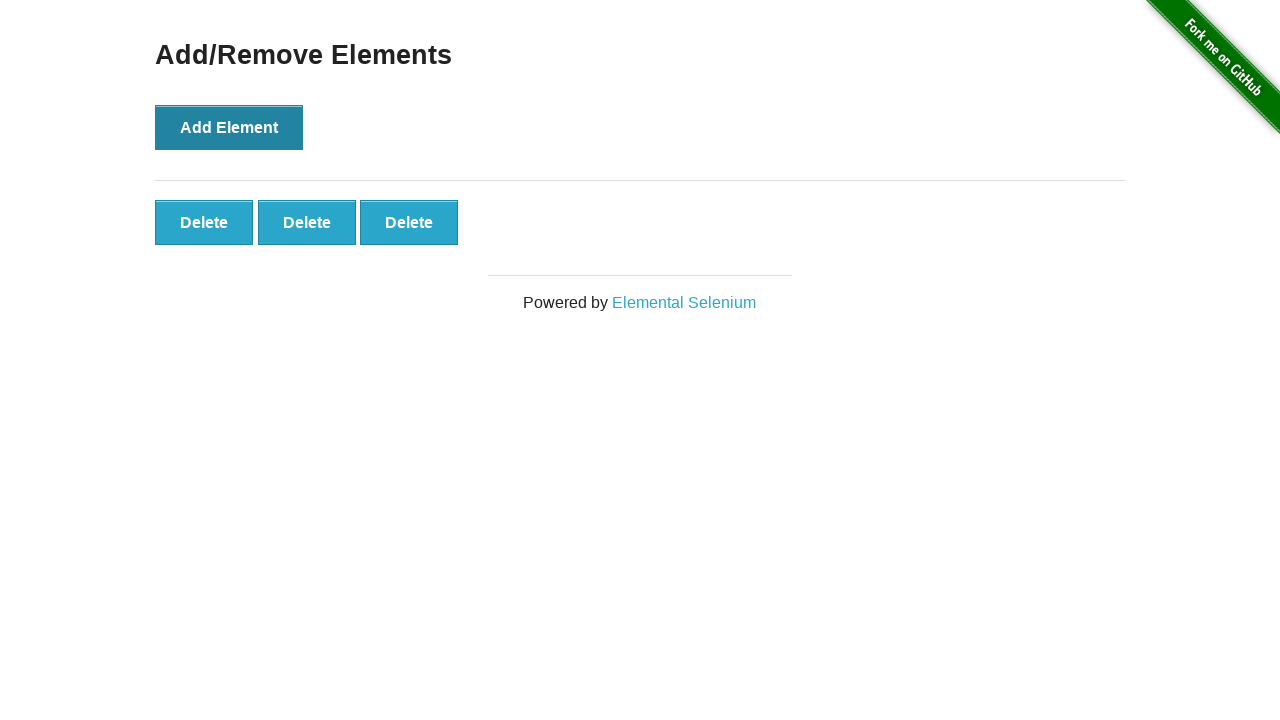